Selects an option from the Skills dropdown list on a registration form

Starting URL: http://demo.automationtesting.in/Register.html

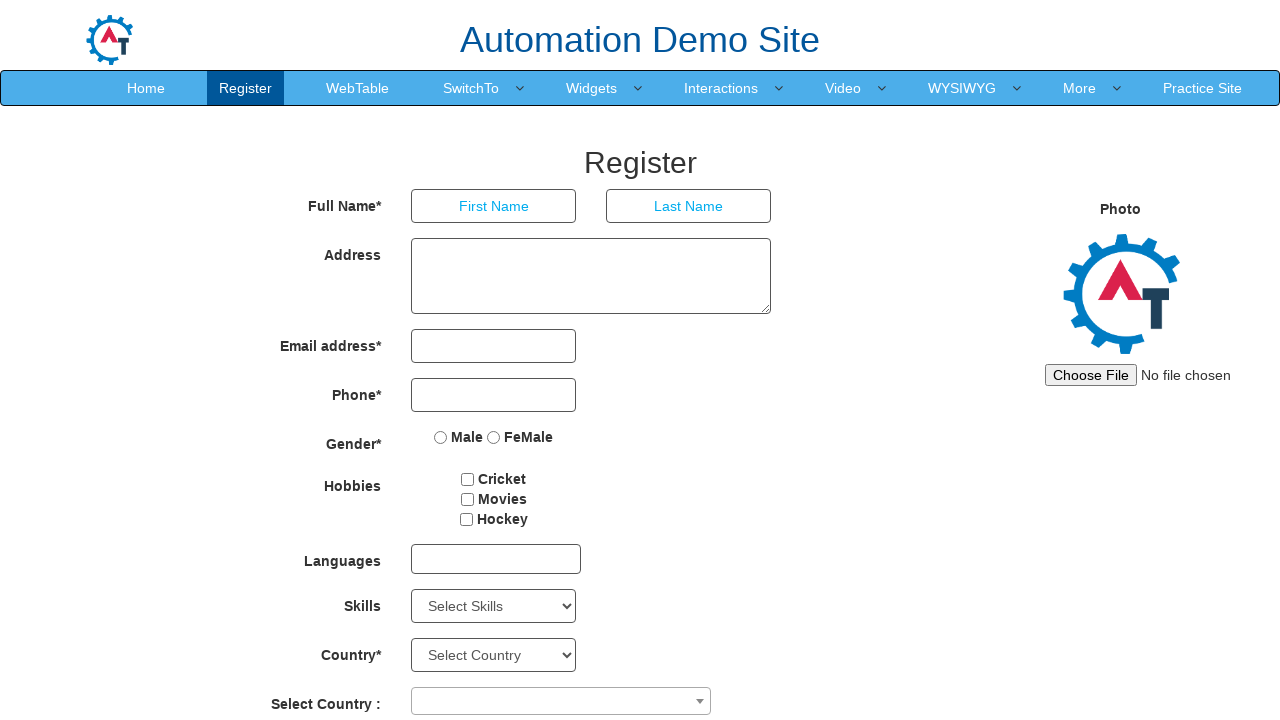

Navigated to registration form page
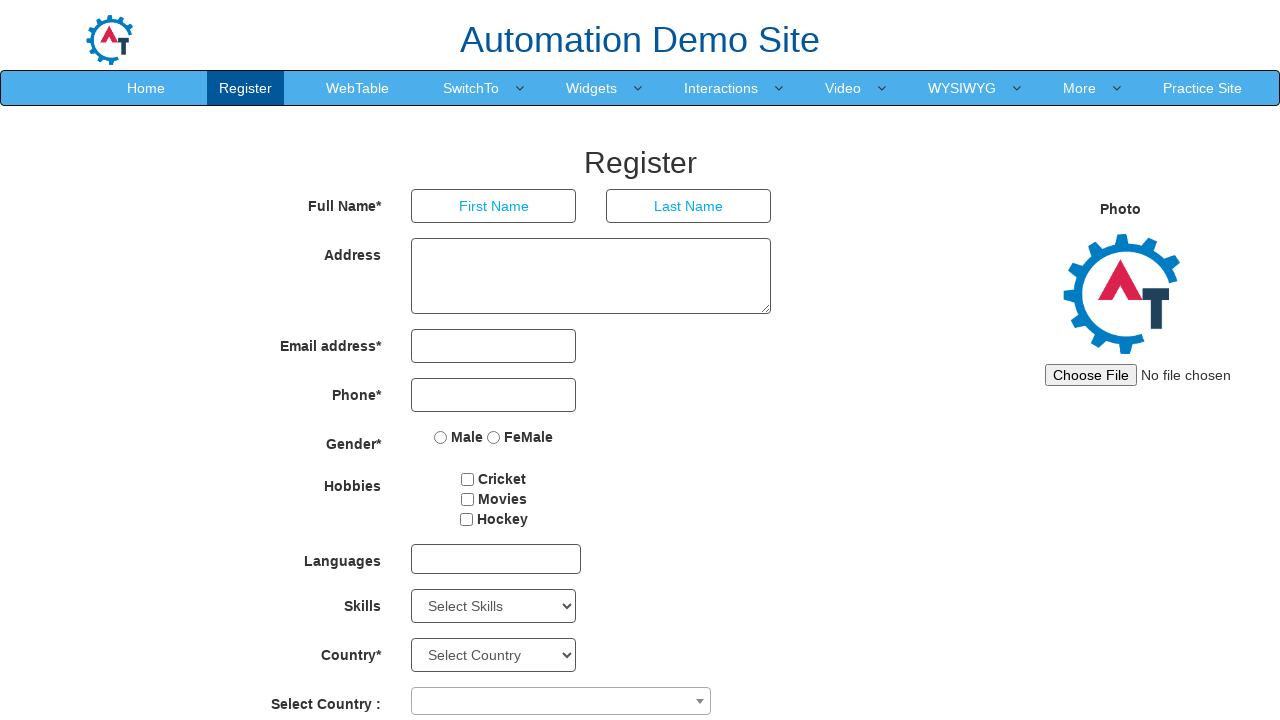

Selected 9th option from Skills dropdown list on #Skills
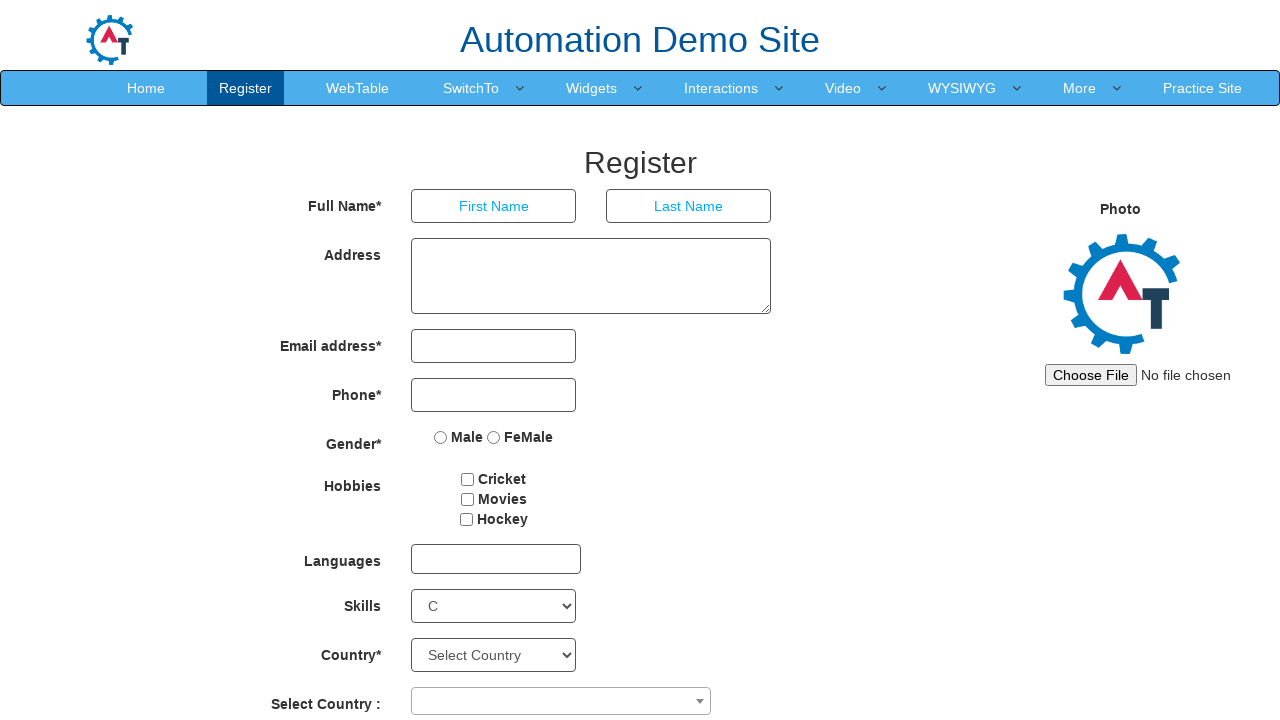

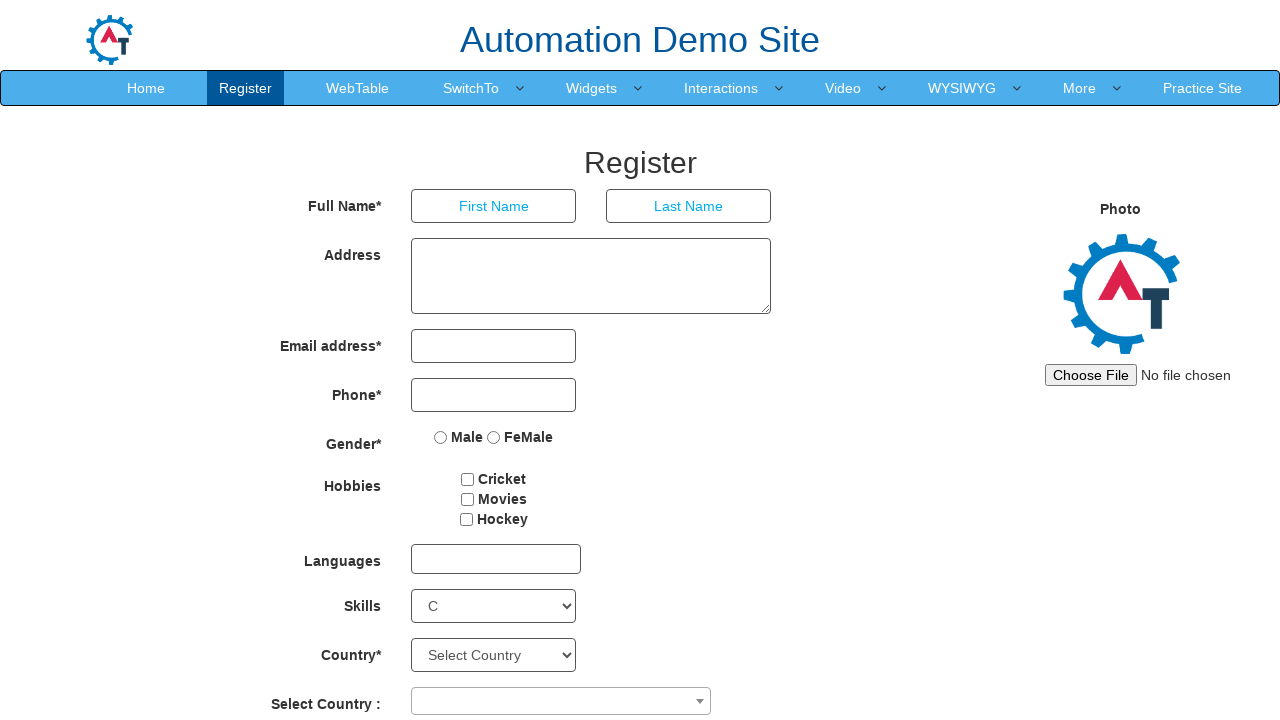